Tests JavaScript alert handling by interacting with different types of alerts including simple alerts, confirmation dialogs, and prompt dialogs

Starting URL: https://the-internet.herokuapp.com/javascript_alerts

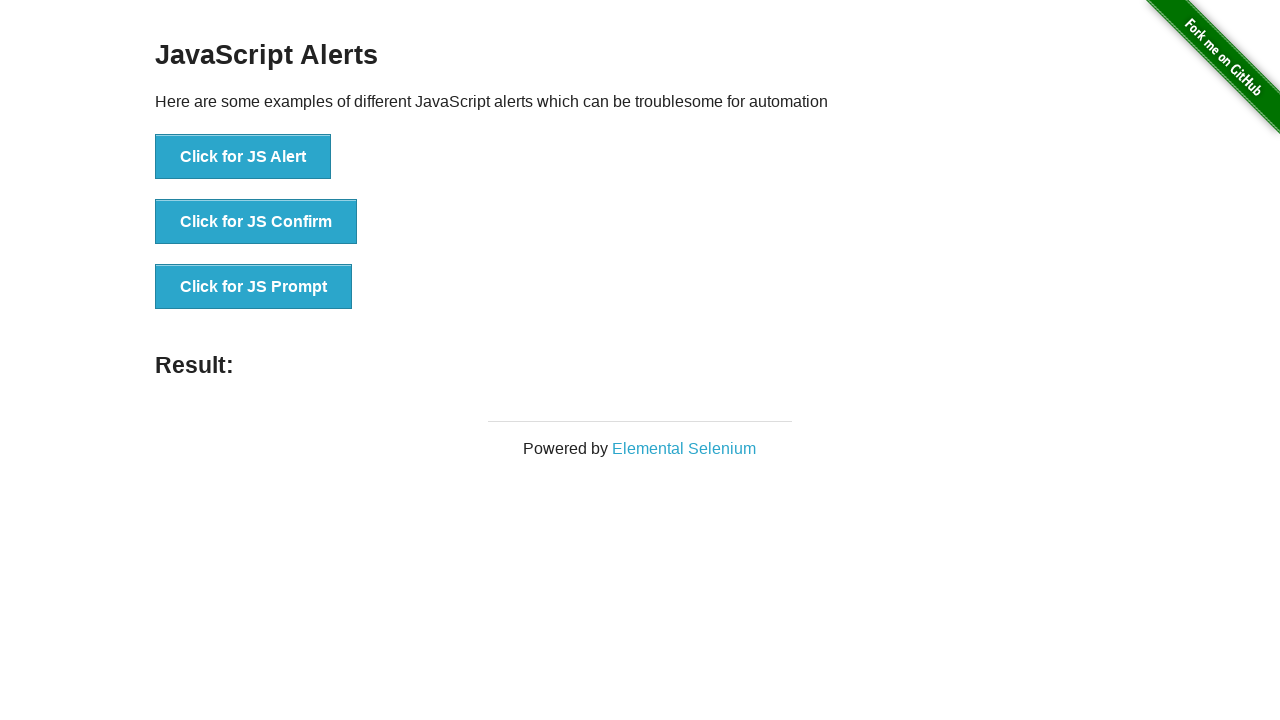

Clicked on 'Click for JS Alert' button at (243, 157) on xpath=//button[contains(text(),'Click for JS Alert')]
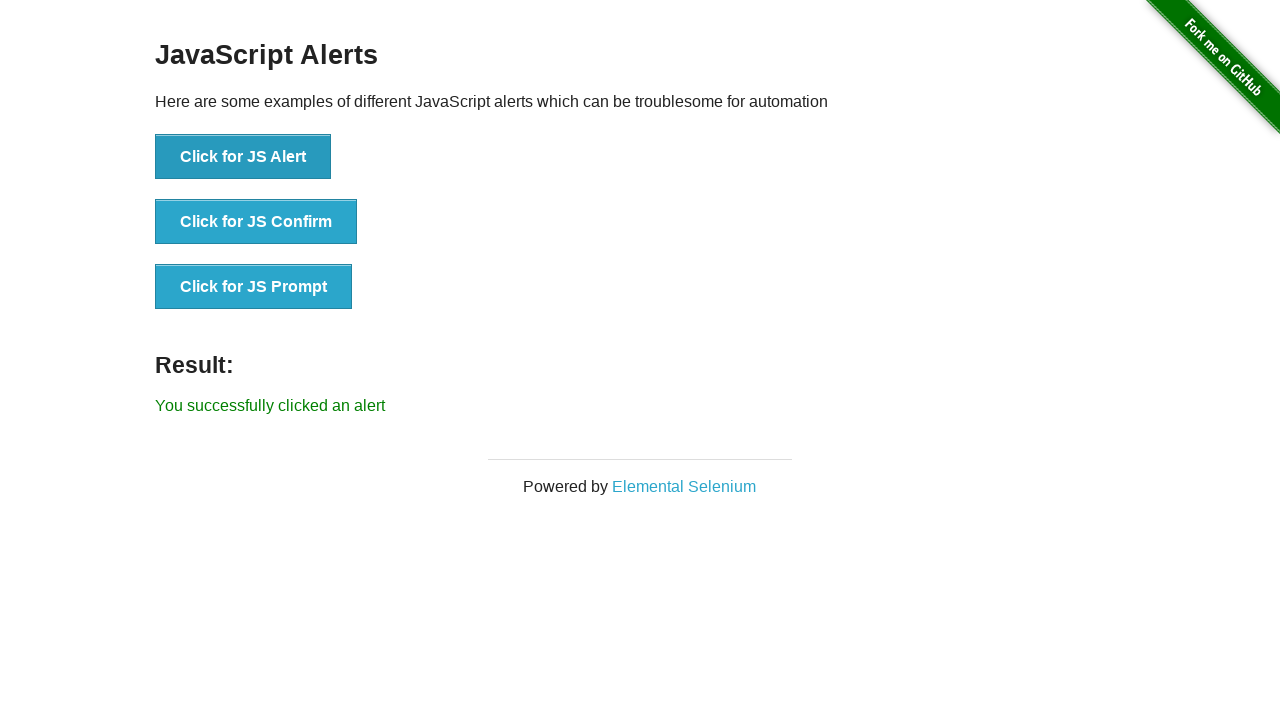

Set up dialog handler to accept alerts
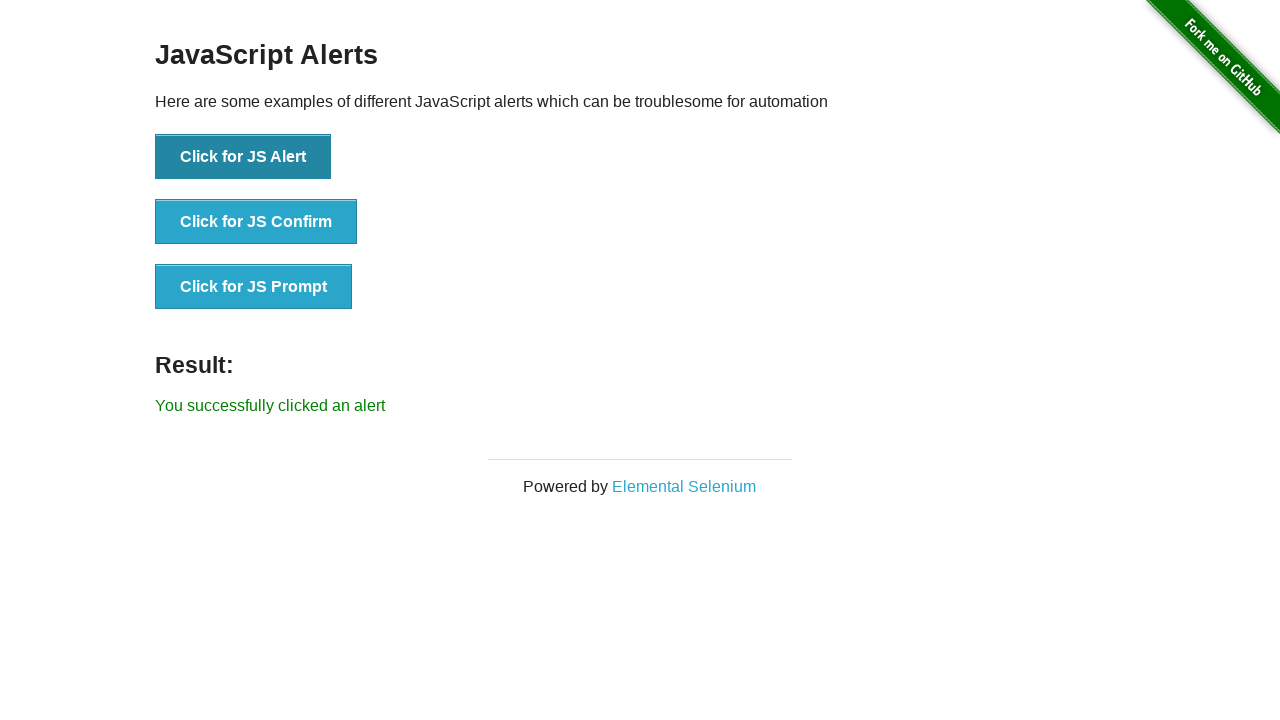

Clicked on 'Click for JS Confirm' button at (256, 222) on xpath=//button[contains(text(),'Click for JS Confirm')]
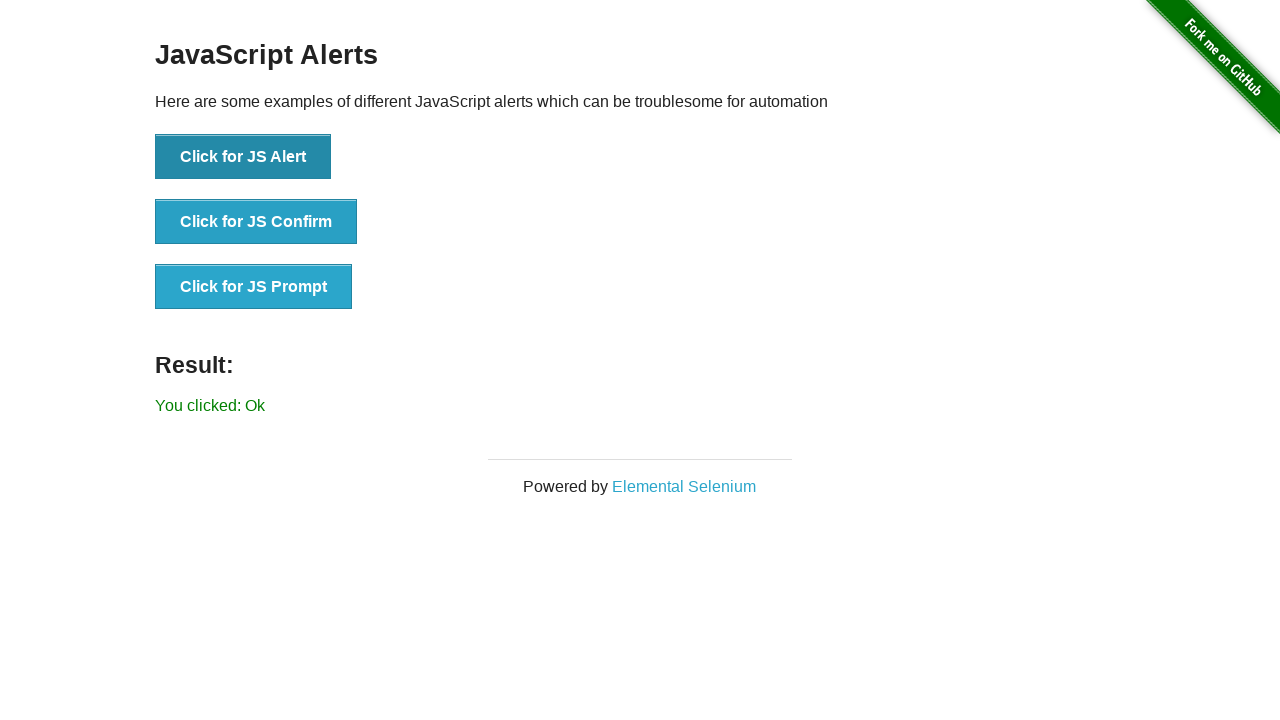

Set up dialog handler to dismiss confirmation
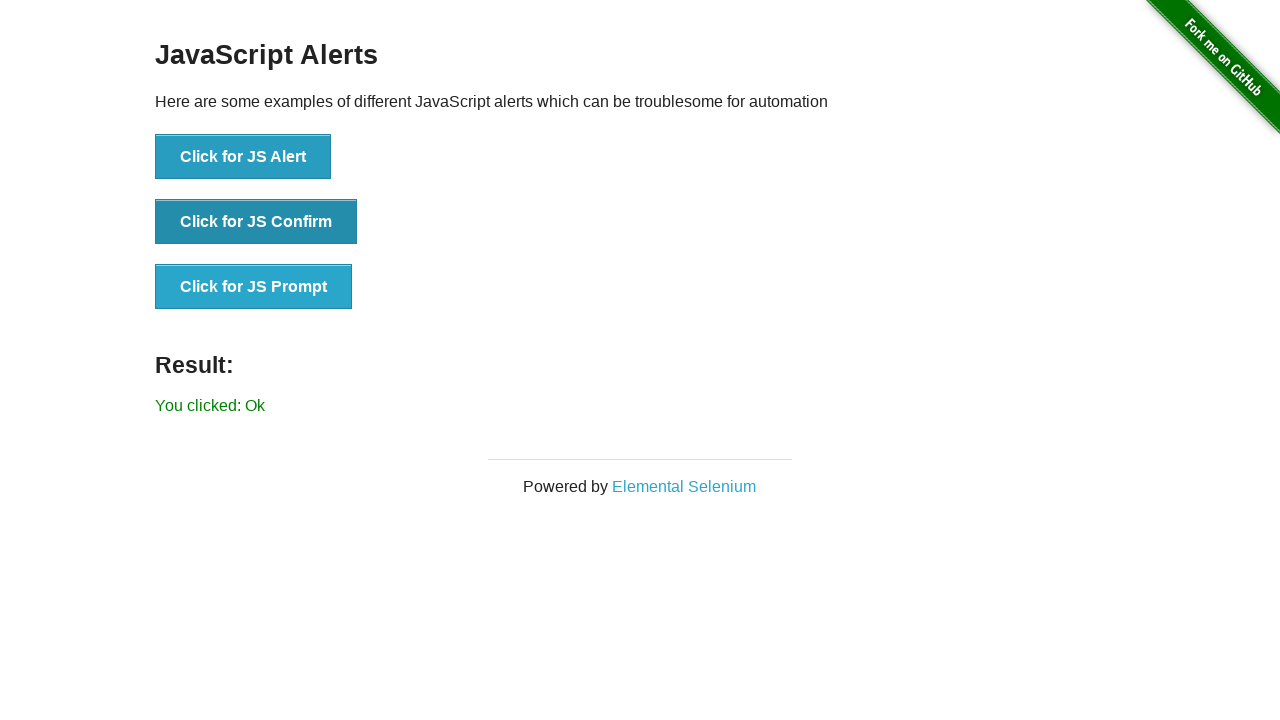

Clicked on 'Click for JS Confirm' button again at (256, 222) on xpath=//button[contains(text(),'Click for JS Confirm')]
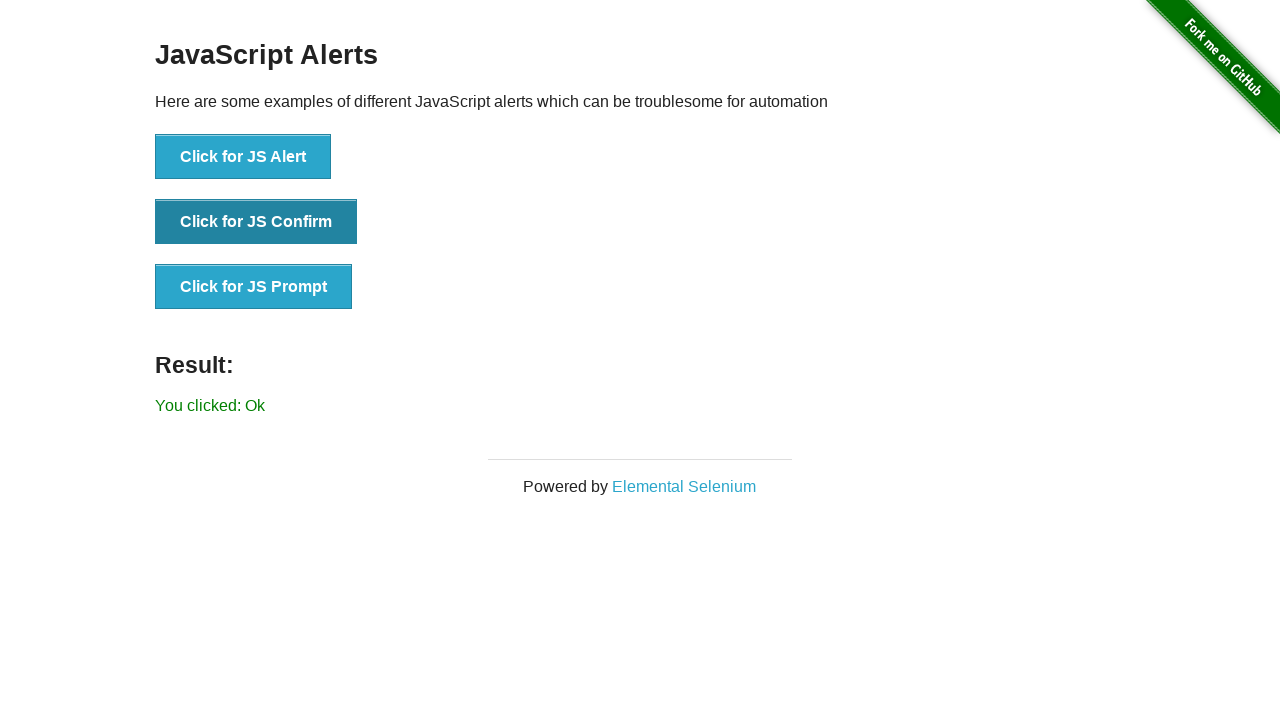

Set up dialog handler to accept confirmation
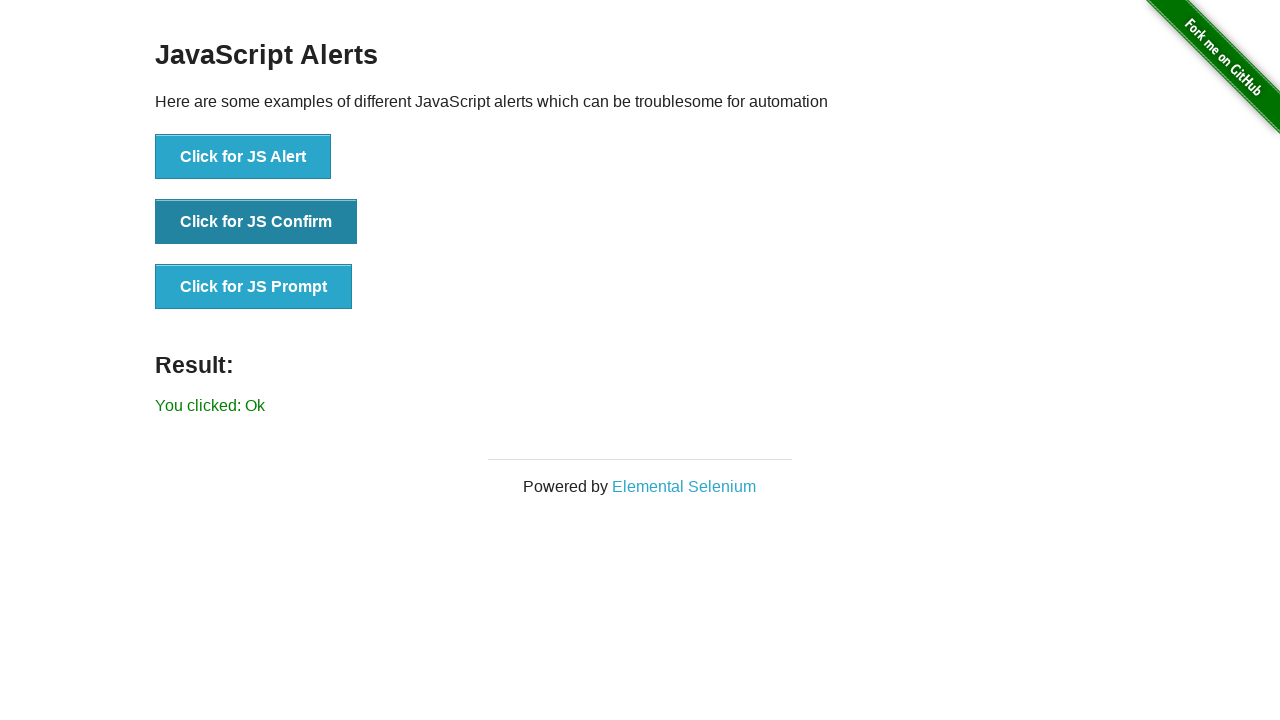

Clicked on 'Click for JS Prompt' button at (254, 287) on xpath=//button[contains(text(),'Click for JS Prompt')]
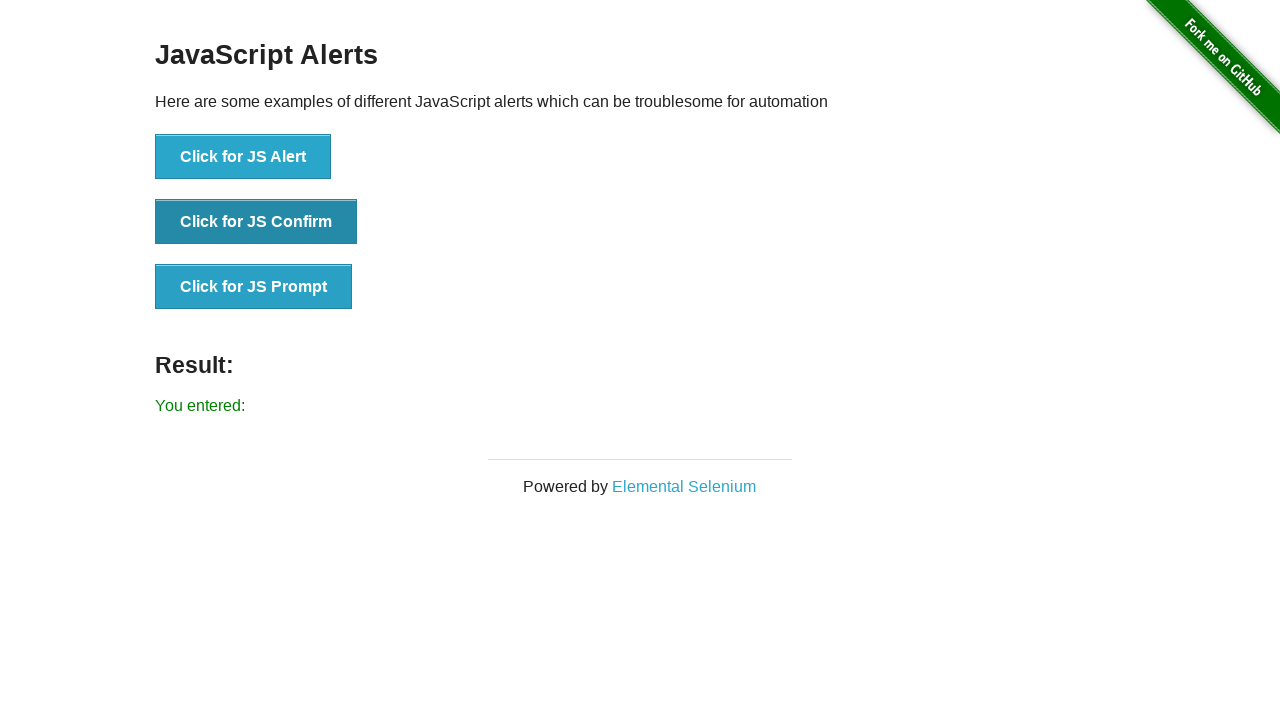

Set up dialog handler to accept prompt with text 'hai'
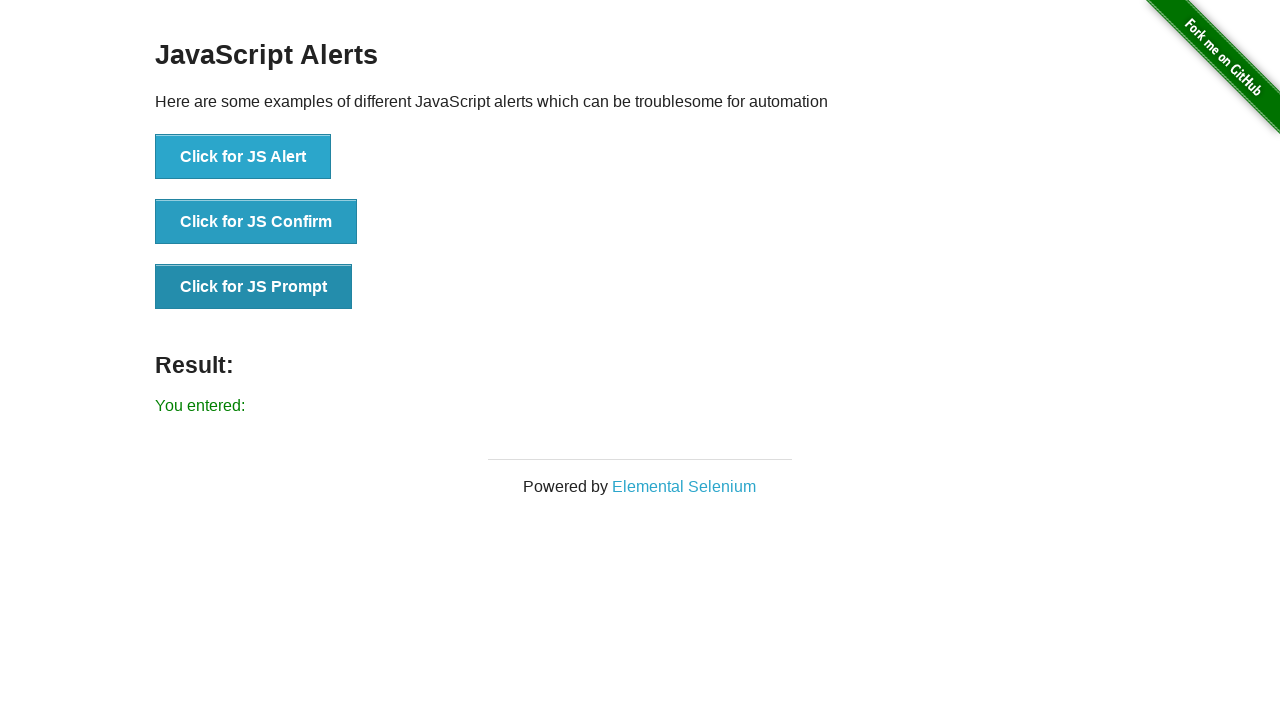

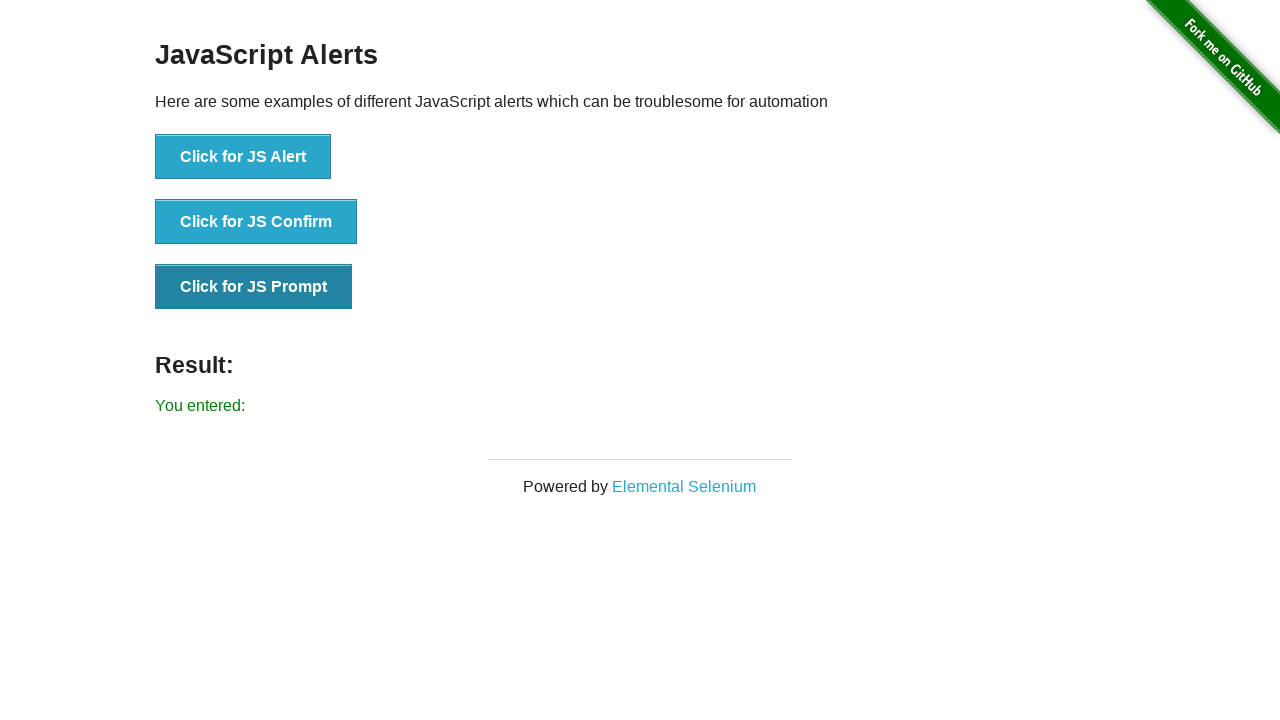